Tests a registration form by filling in first name, last name, and email fields, then submitting and verifying the success message

Starting URL: http://suninjuly.github.io/registration1.html

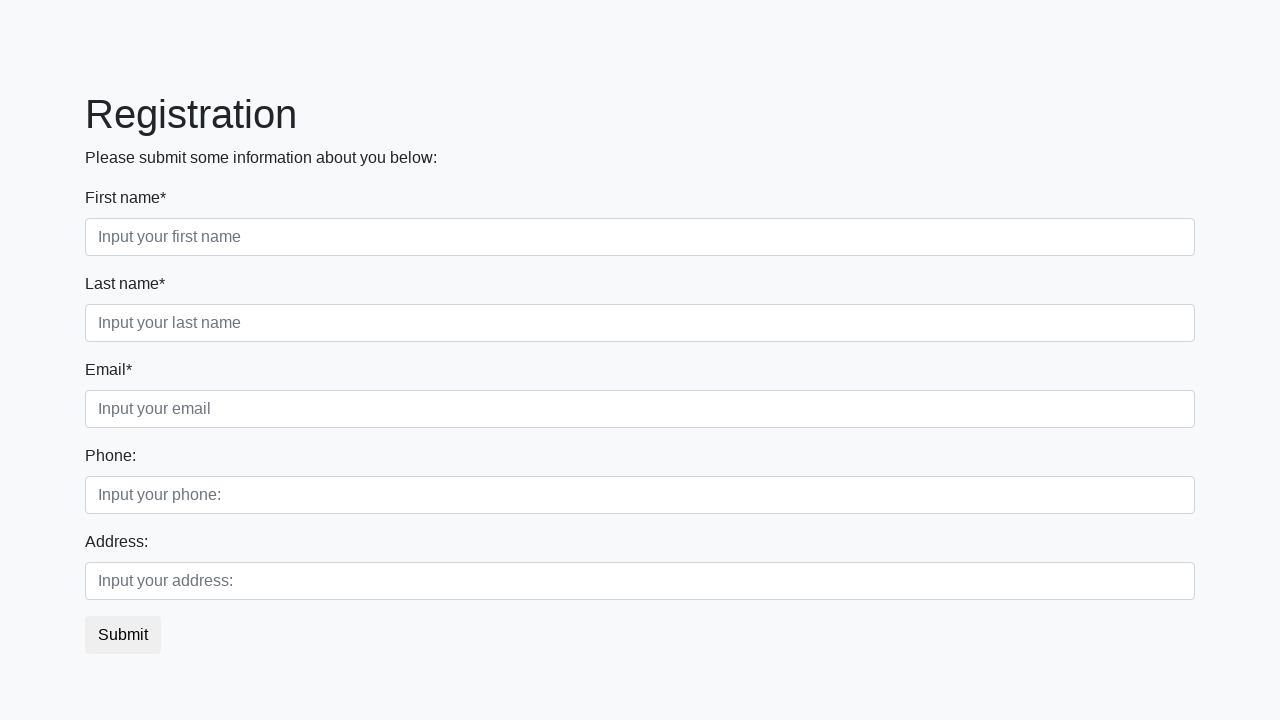

Filled first name field with 'John' on [placeholder="Input your first name"]
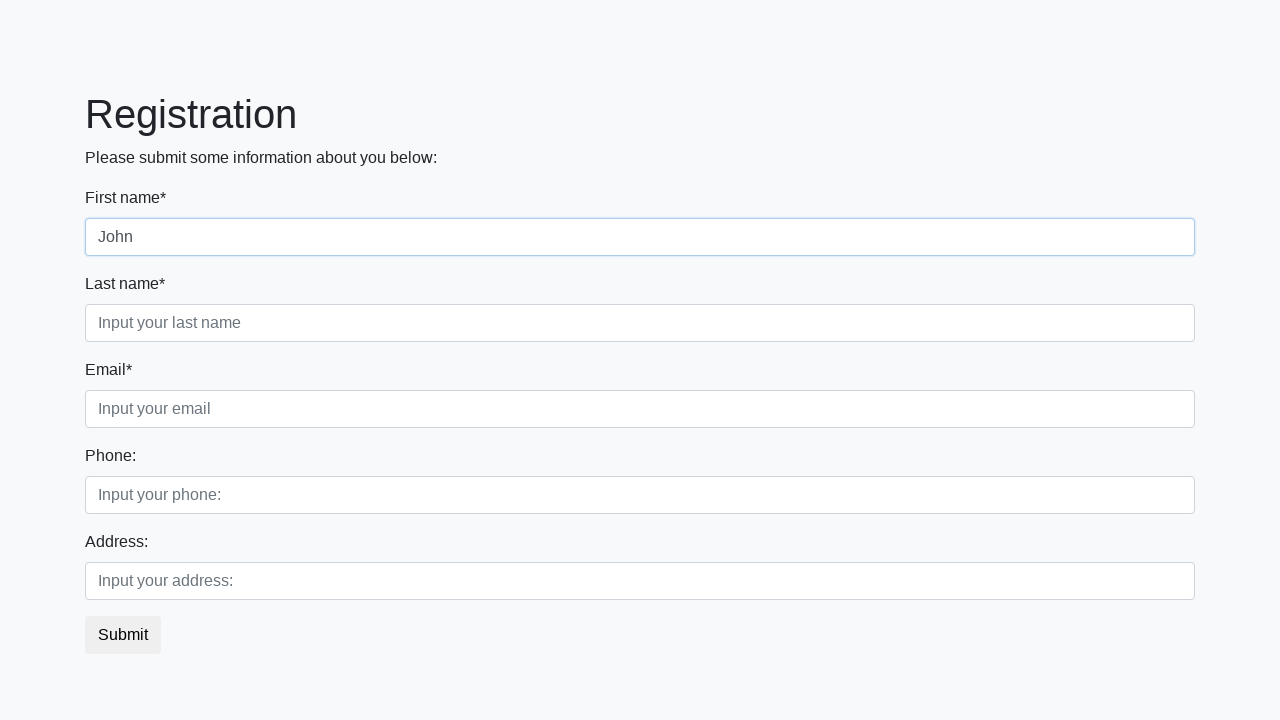

Filled last name field with 'Smith' on [placeholder="Input your last name"]
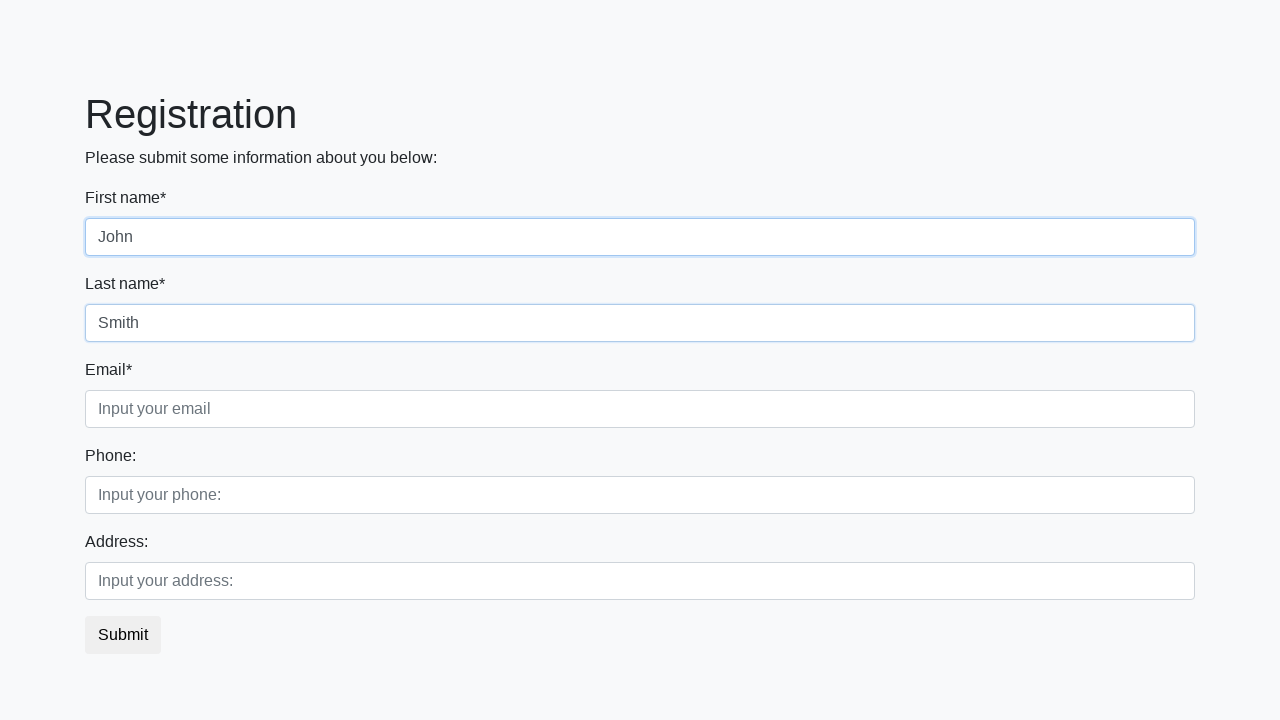

Filled email field with 'john.smith@example.com' on [placeholder="Input your email"]
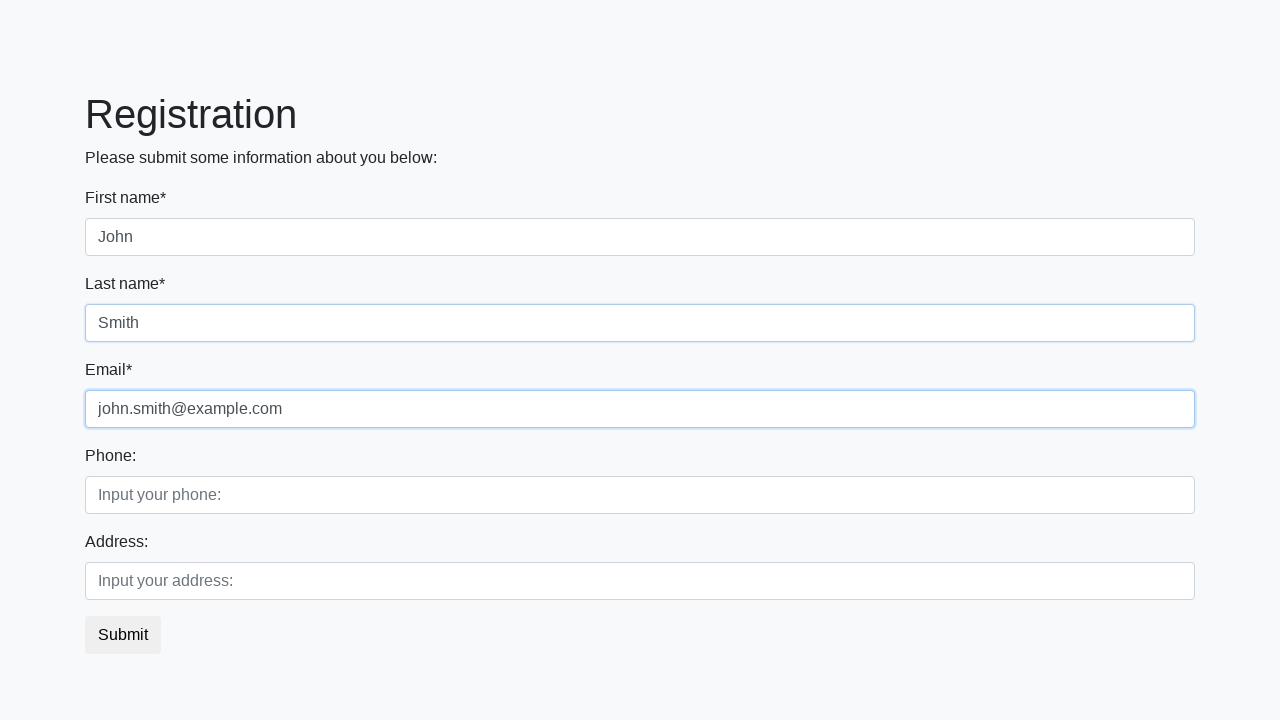

Clicked submit button to register at (123, 635) on button.btn
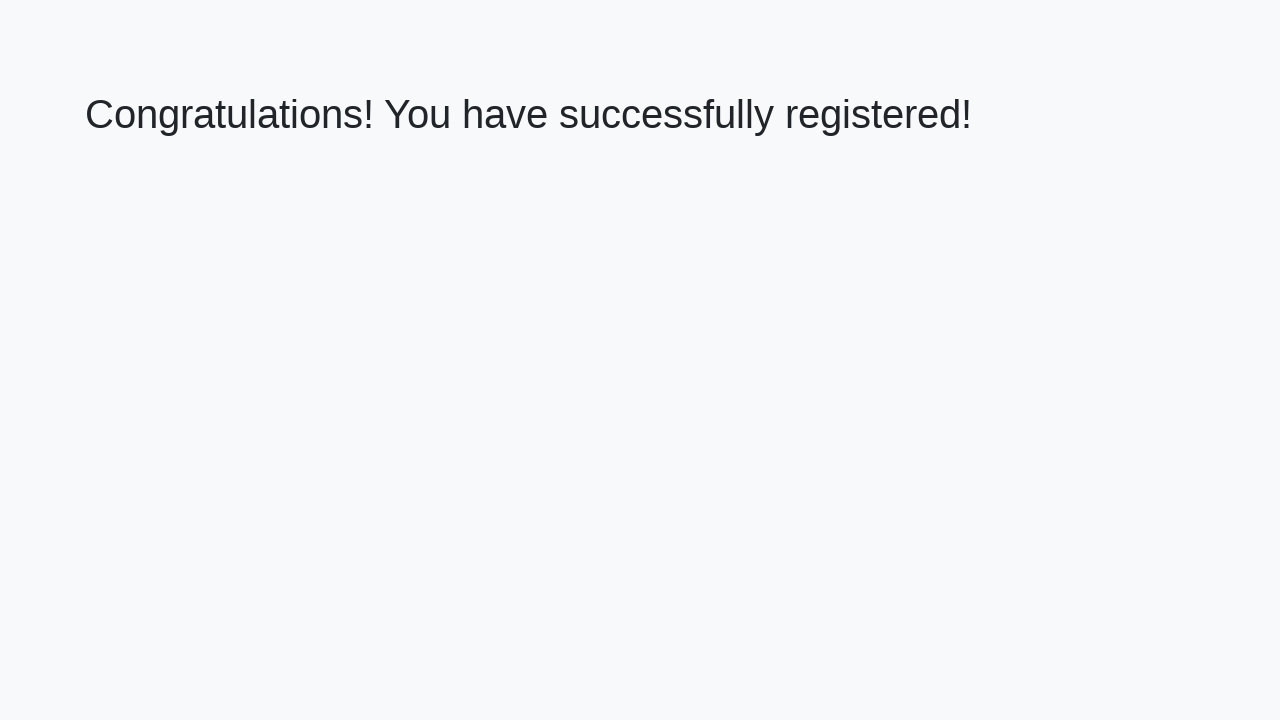

Success message heading appeared
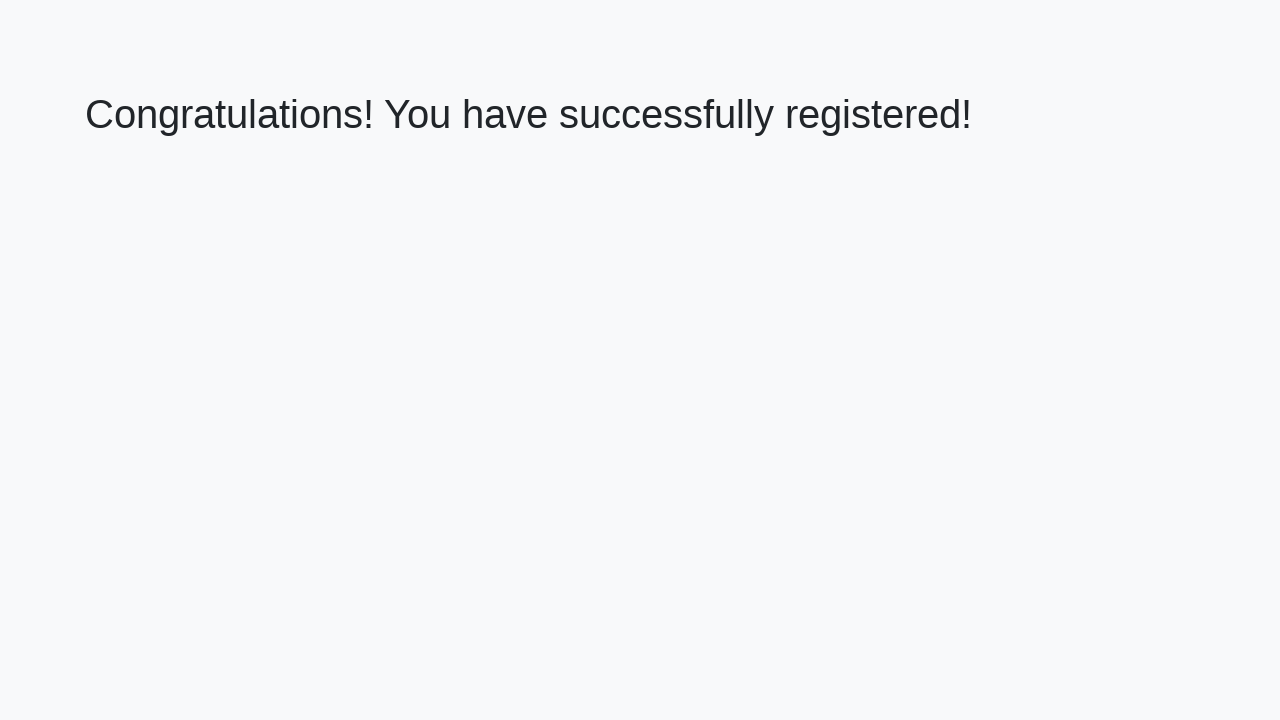

Verified success message: 'Congratulations! You have successfully registered!'
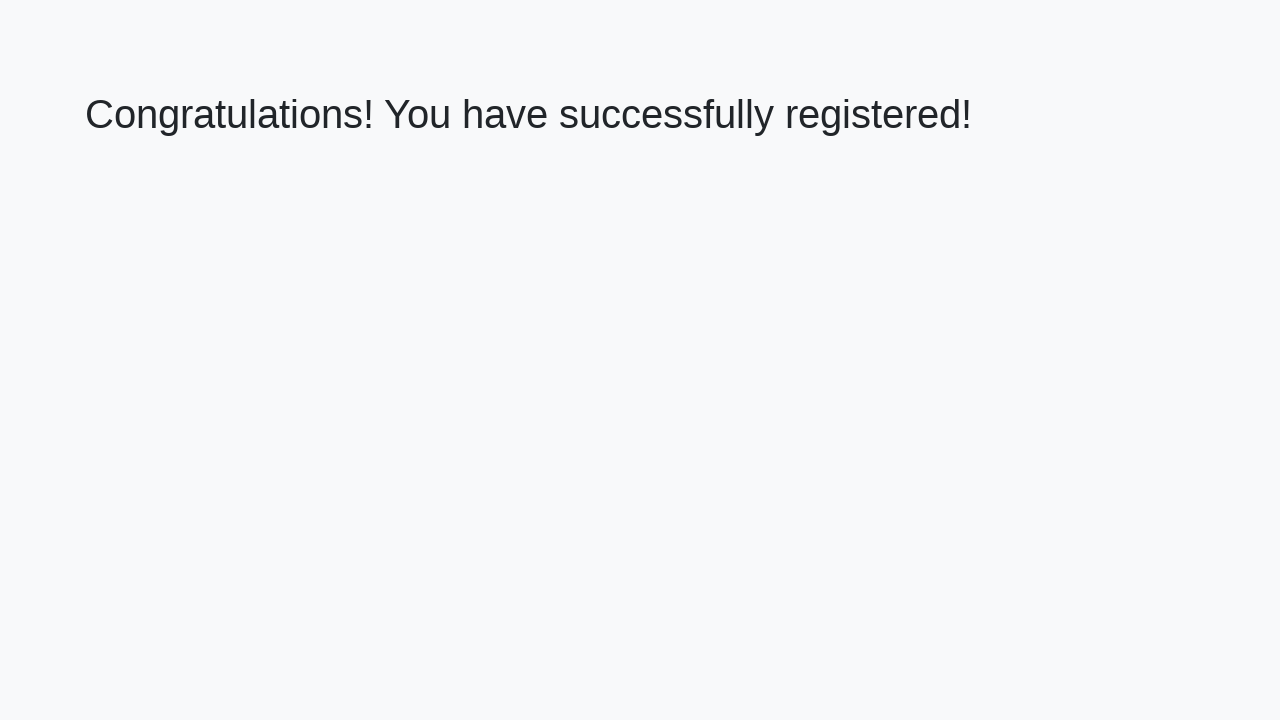

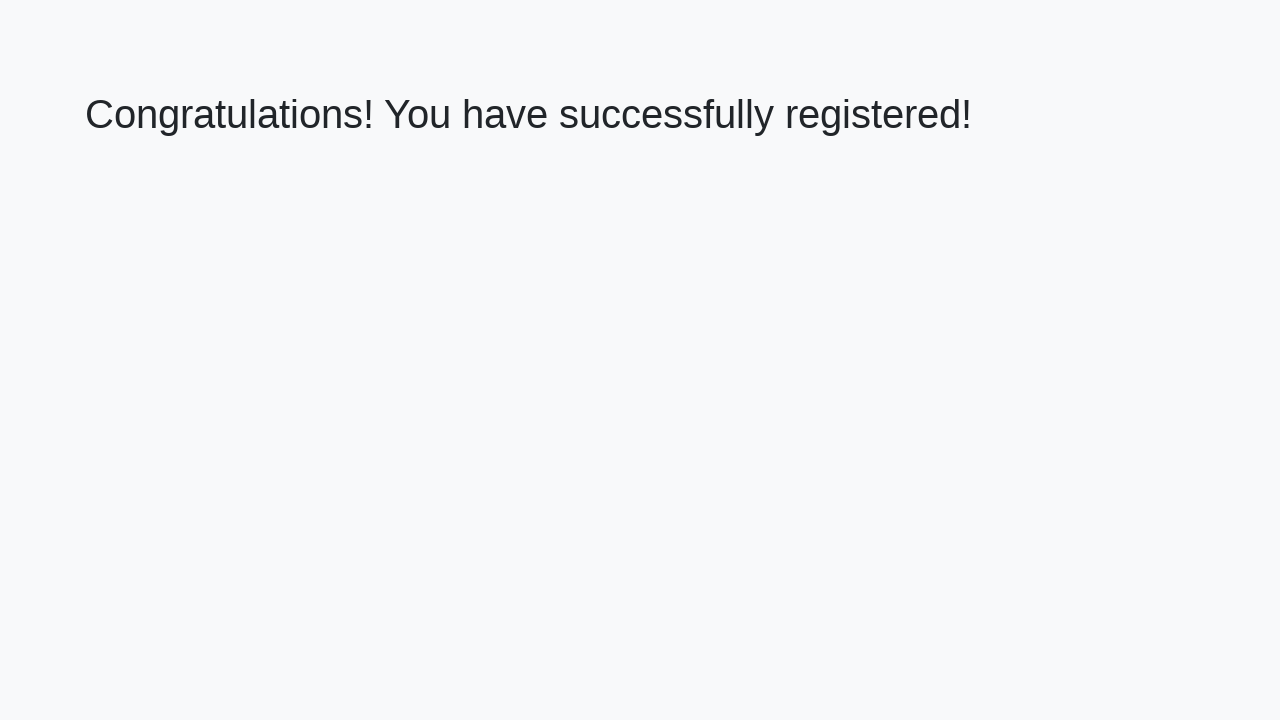